Tests keyboard input functionality by clicking on a name field, entering text, and clicking a button

Starting URL: https://formy-project.herokuapp.com/keypress

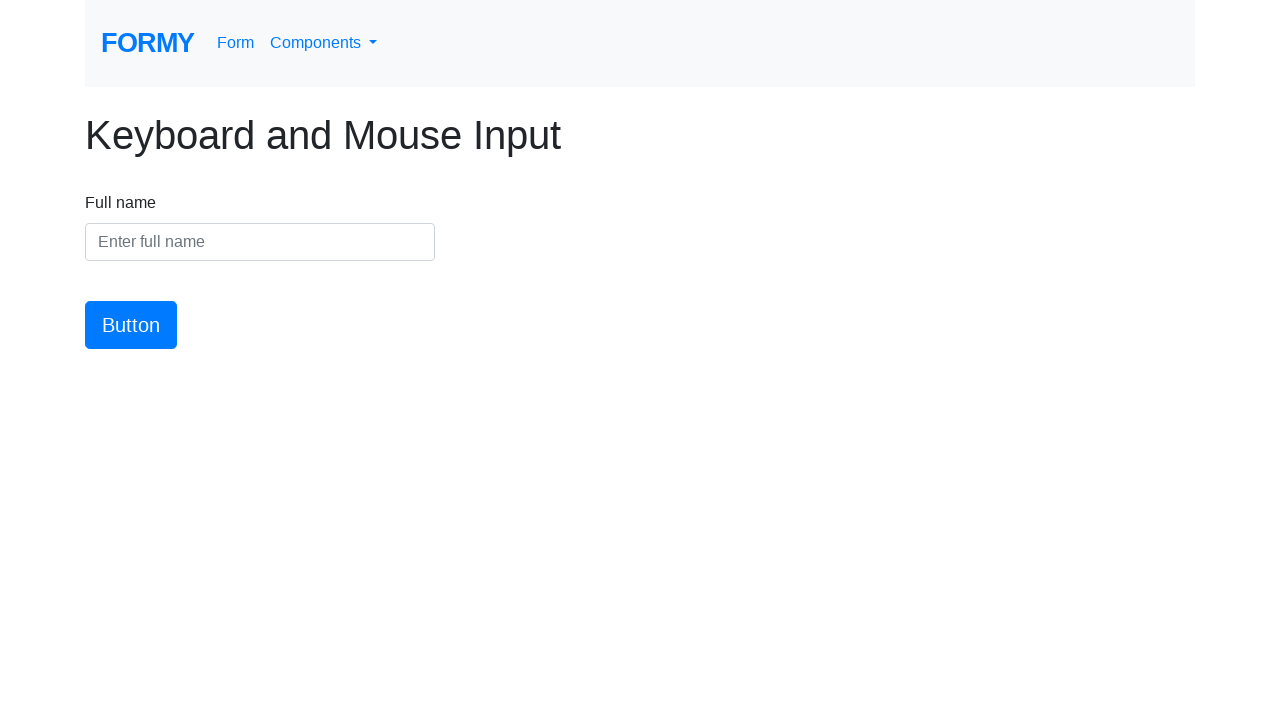

Clicked on the name input field at (260, 242) on #name
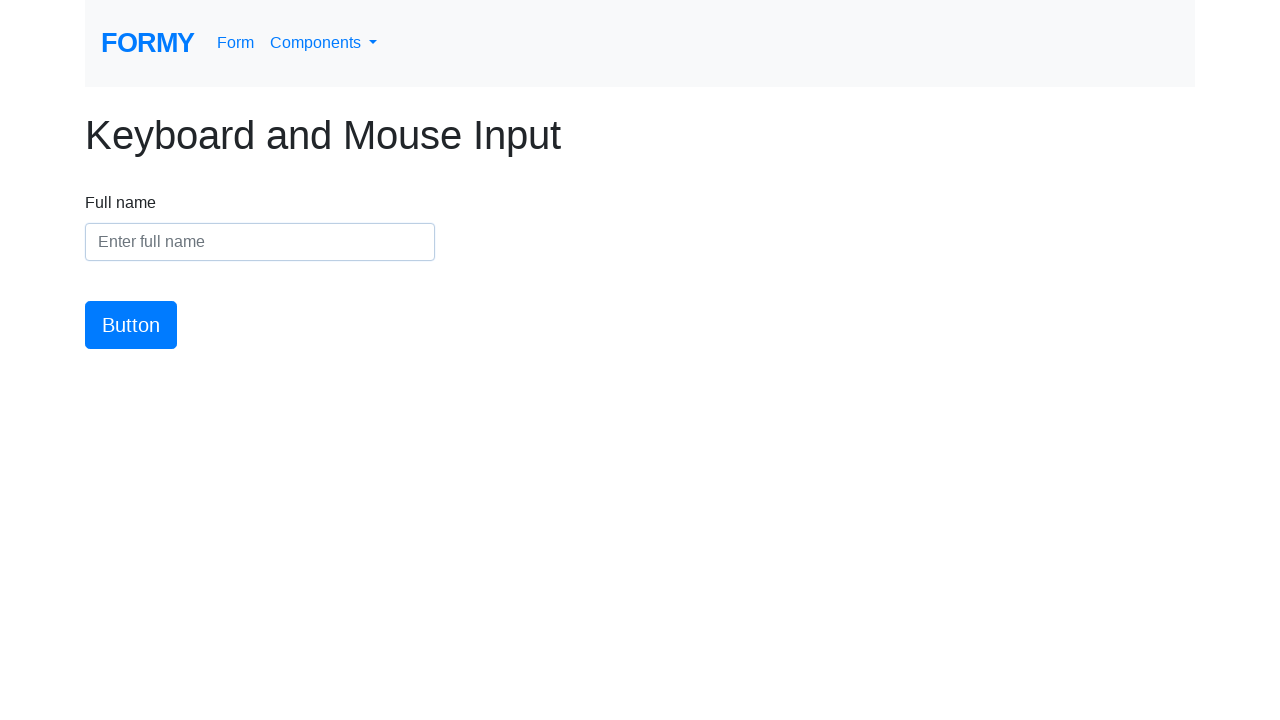

Entered 'Renata Vieira' into the name field on #name
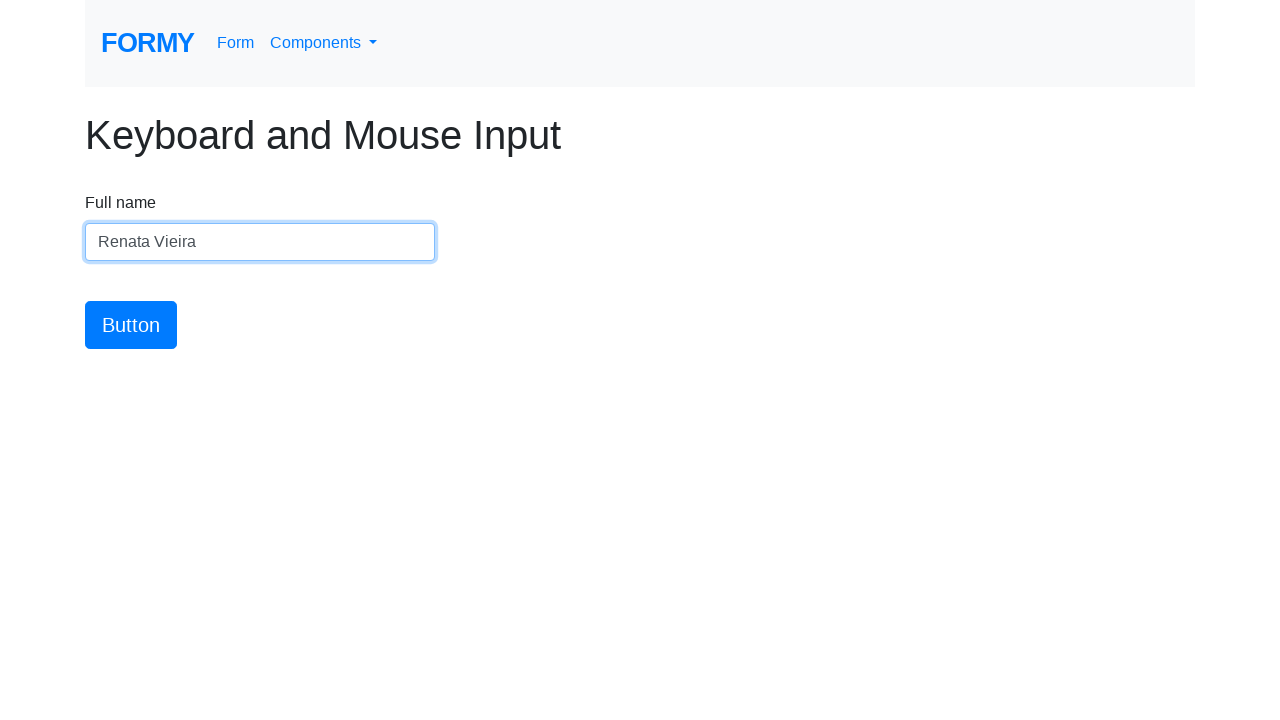

Clicked the submit button at (131, 325) on #button
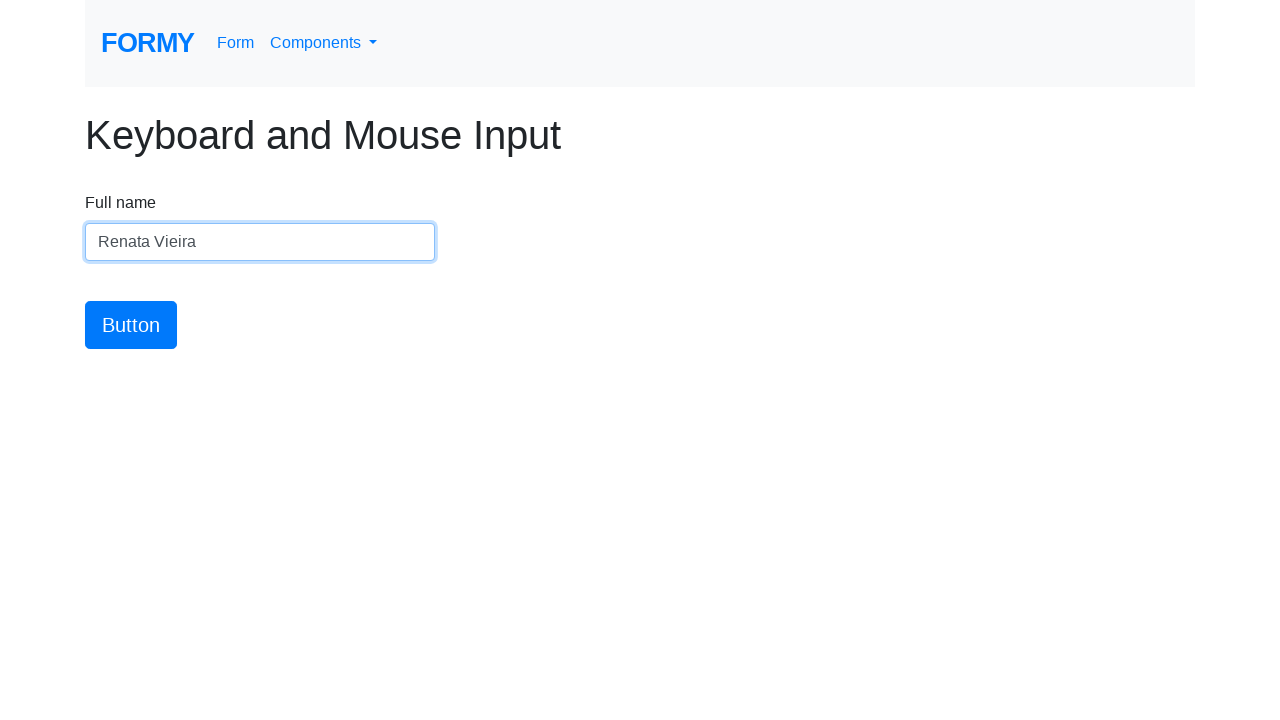

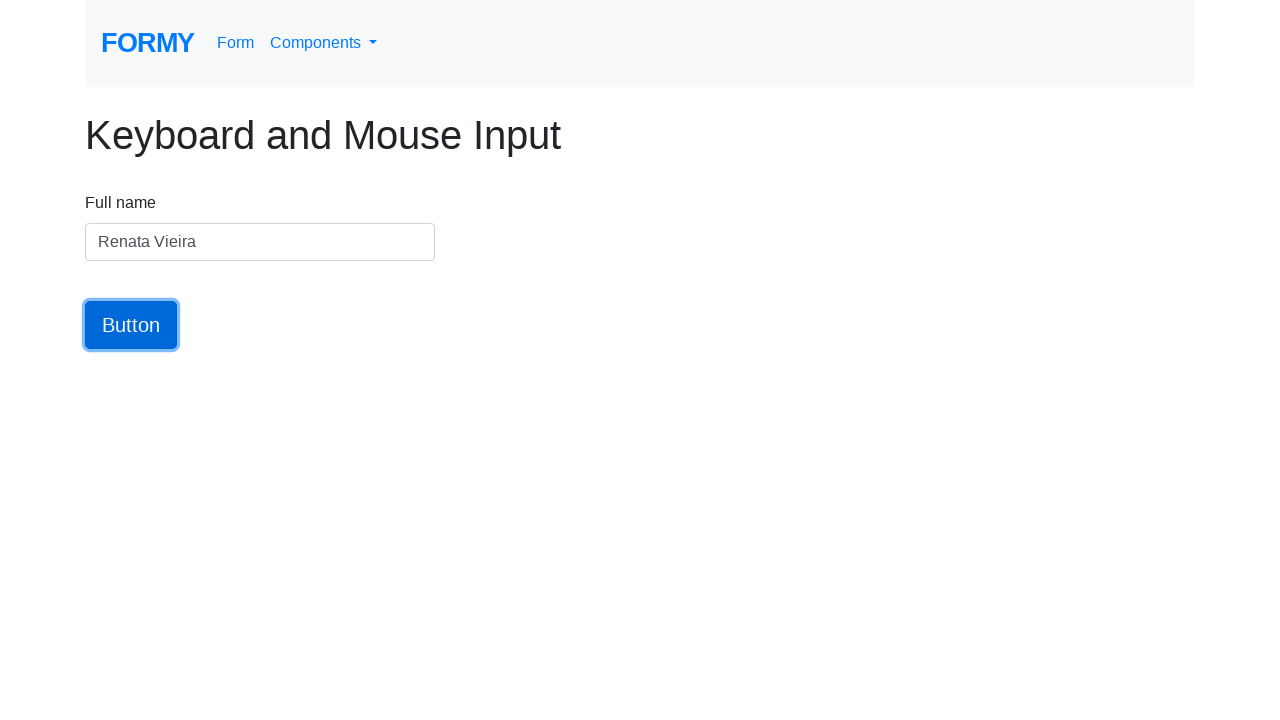